Navigates to the DemoQA homepage and clicks on the "Elements" section card to access the elements testing area.

Starting URL: https://demoqa.com/

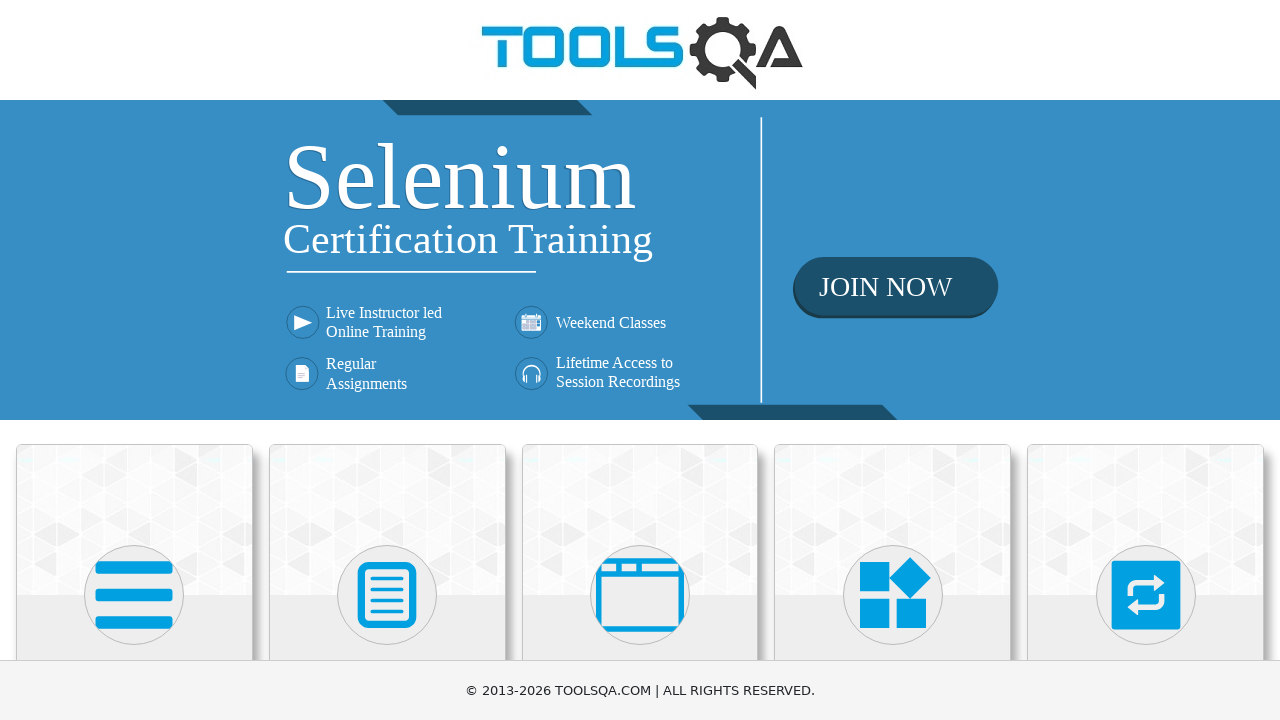

Clicked on the Elements section card at (134, 360) on xpath=//h5[text()='Elements']
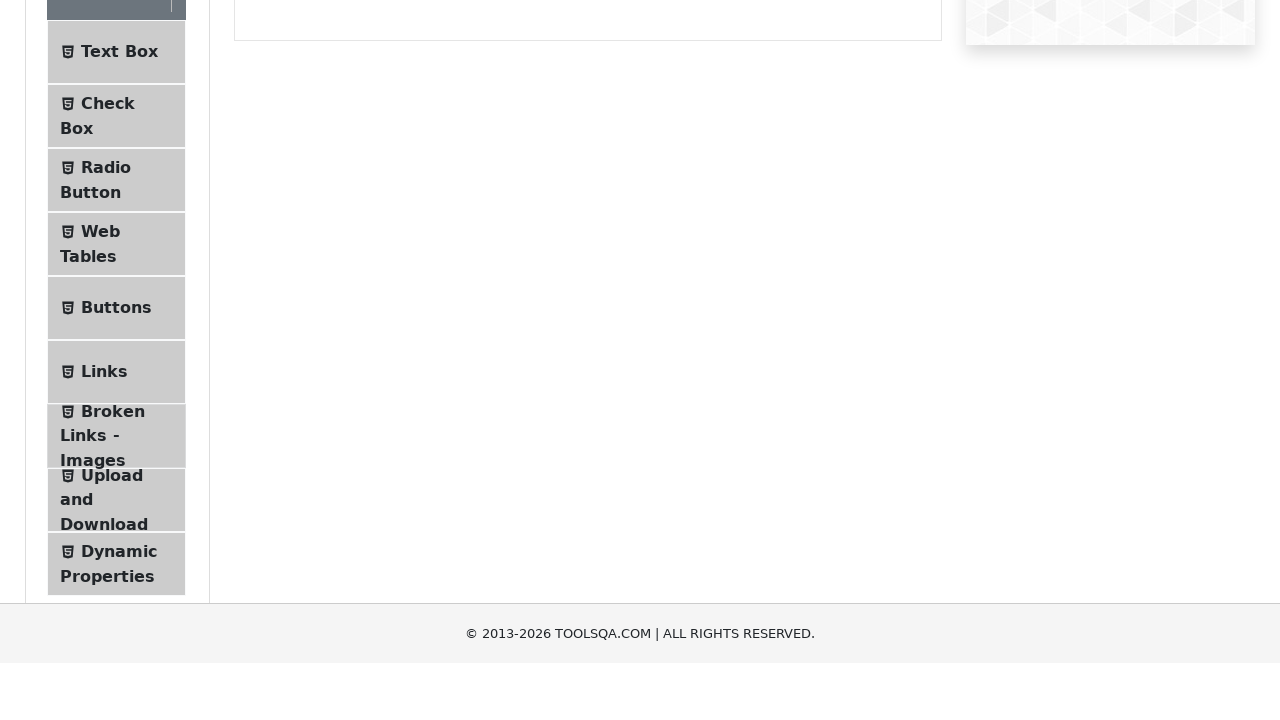

Elements page loaded successfully
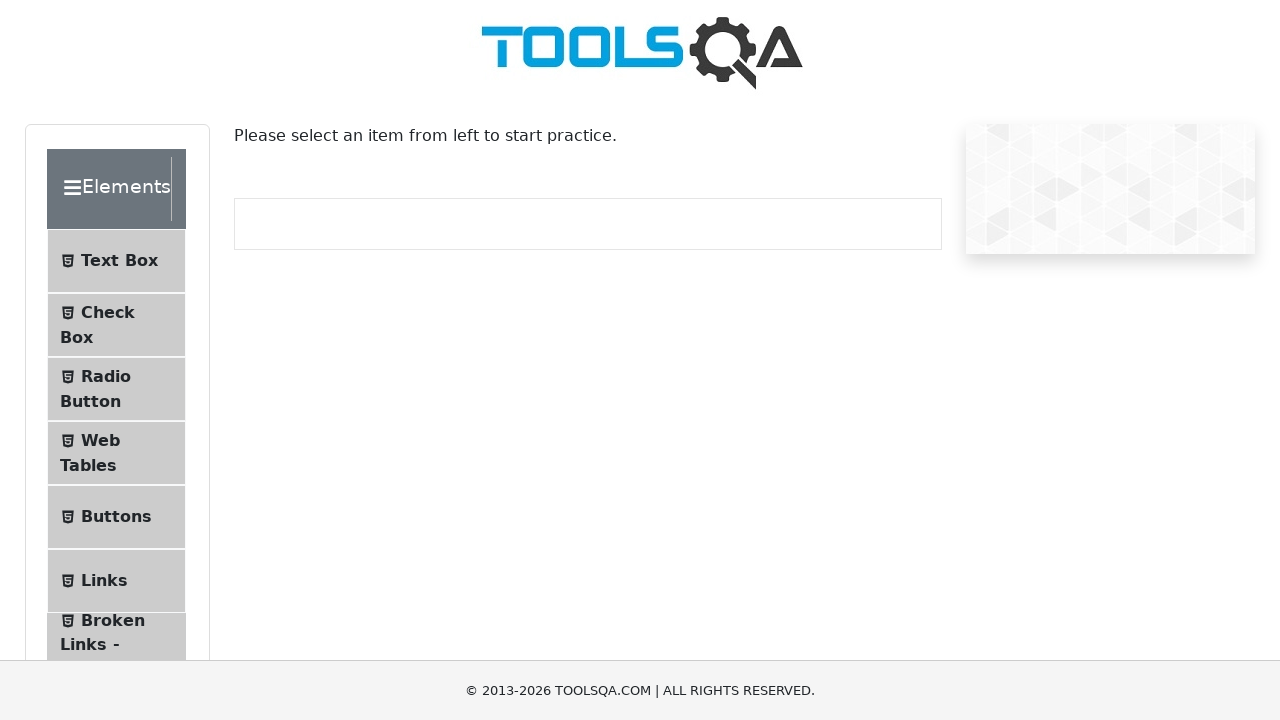

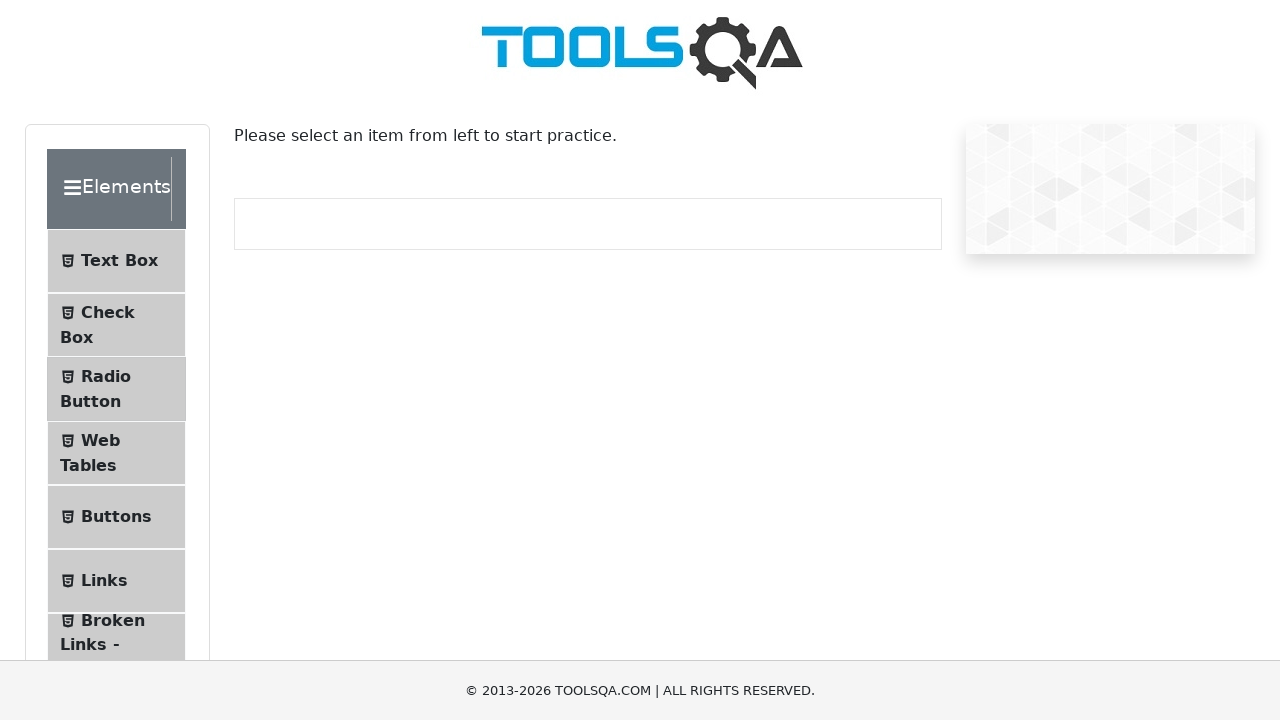